Tests mouse hover functionality by hovering over an "Automation Tools" dropdown button and verifying that dropdown content links become visible

Starting URL: http://seleniumpractise.blogspot.sg/2016/08/how-to-perform-mouse-hover-in-selenium.html

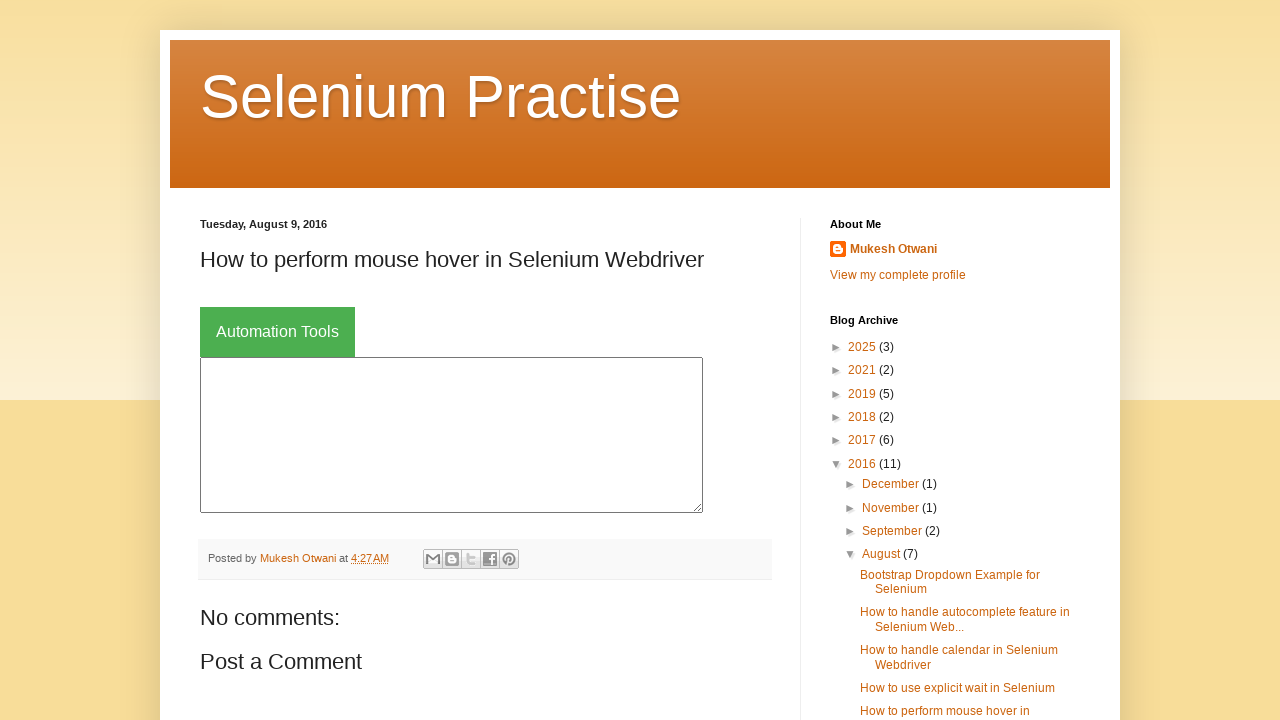

Navigated to mouse hover test page
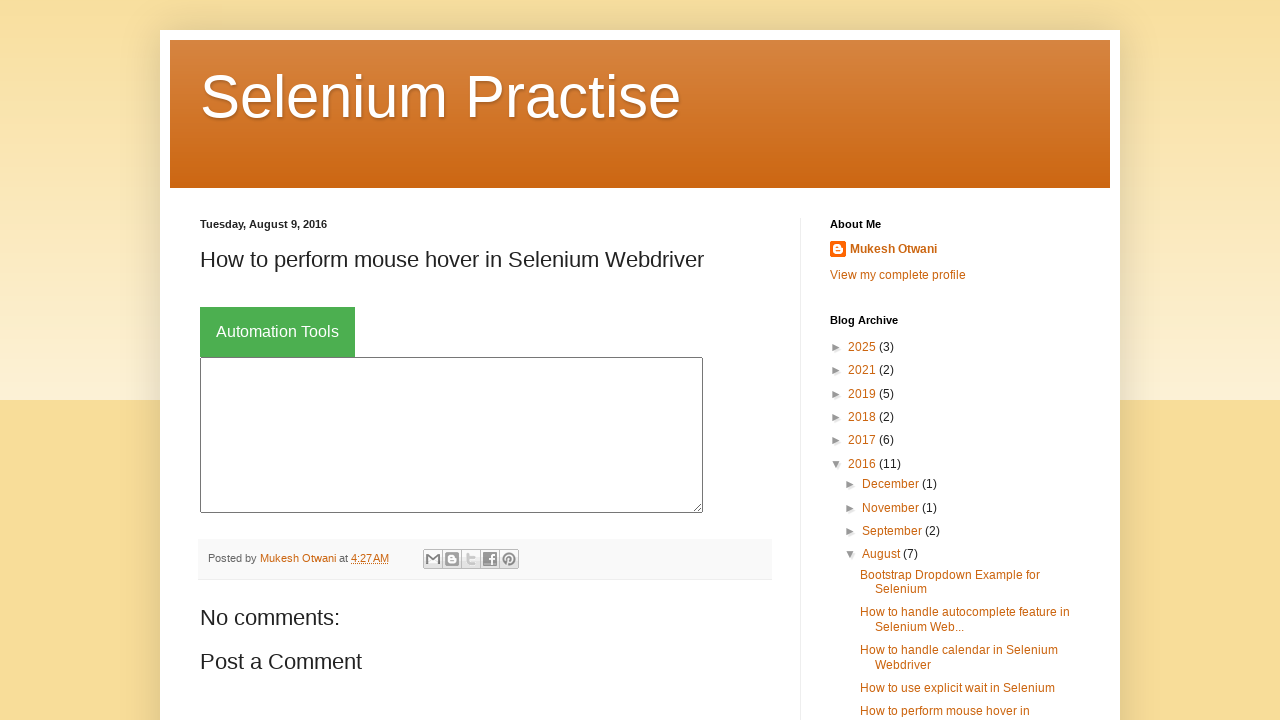

Located Automation Tools dropdown button
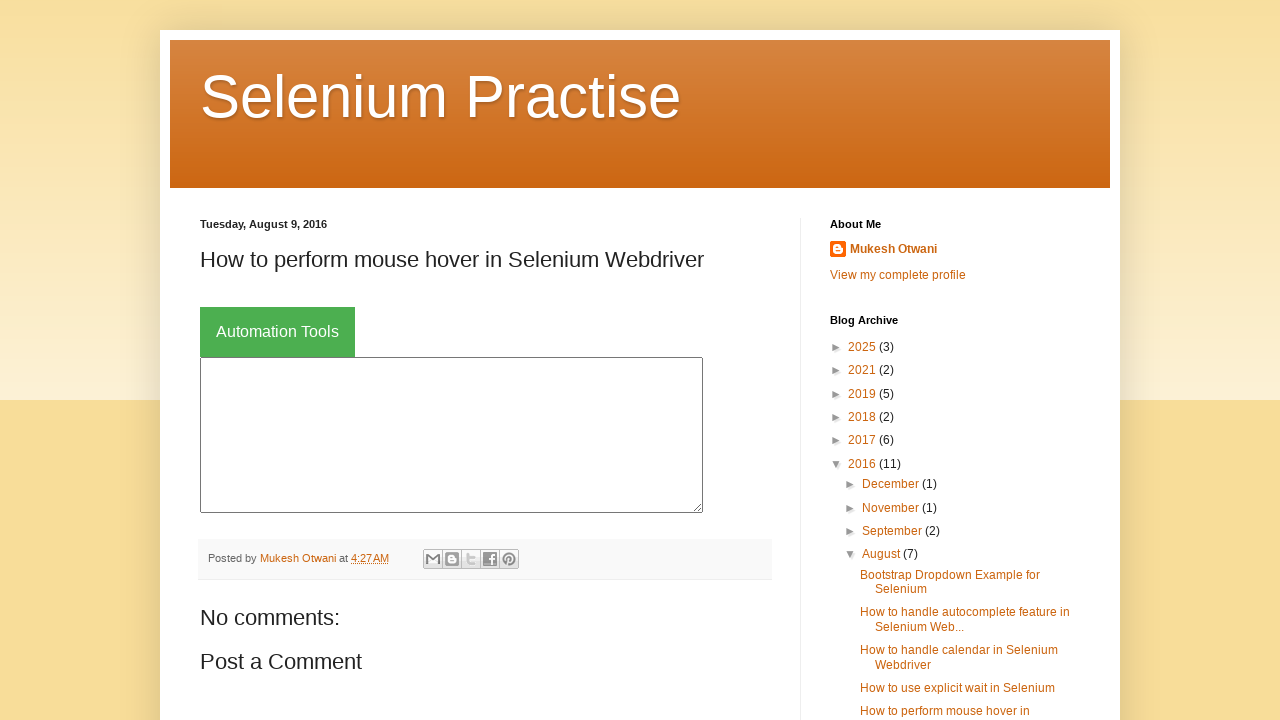

Hovered over Automation Tools button at (278, 332) on xpath=//button[text()='Automation Tools']
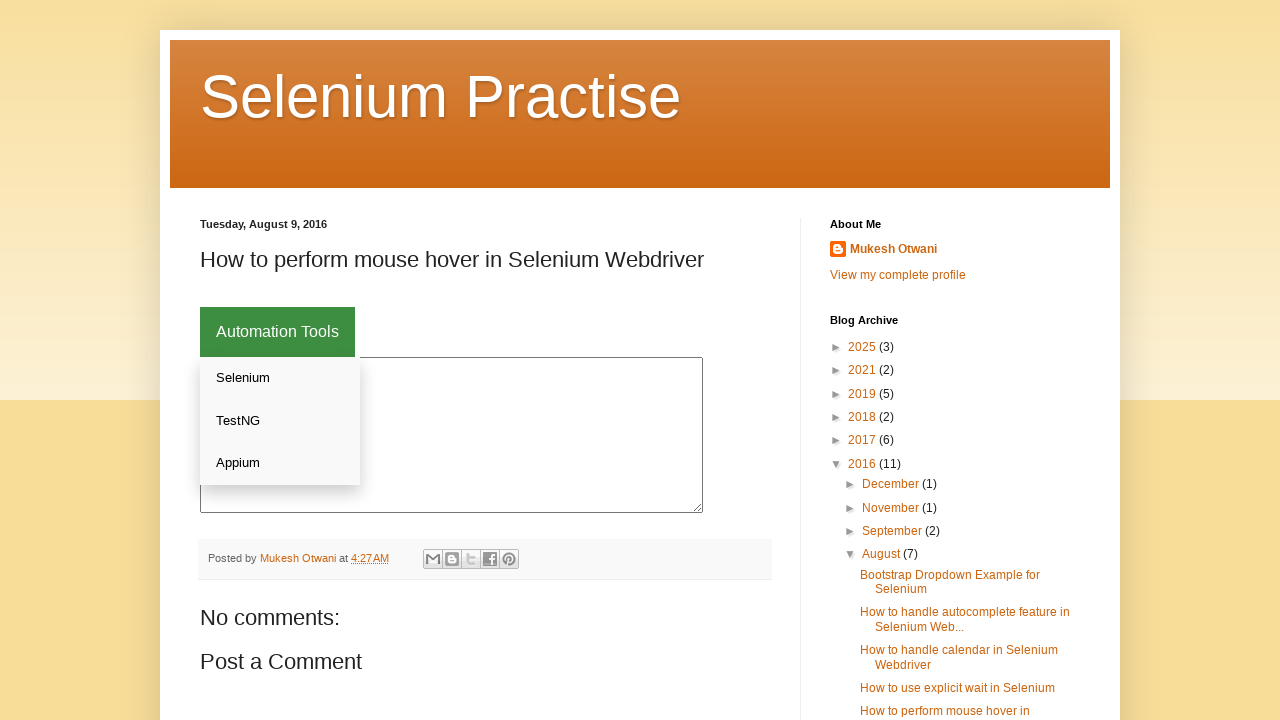

Dropdown content links became visible
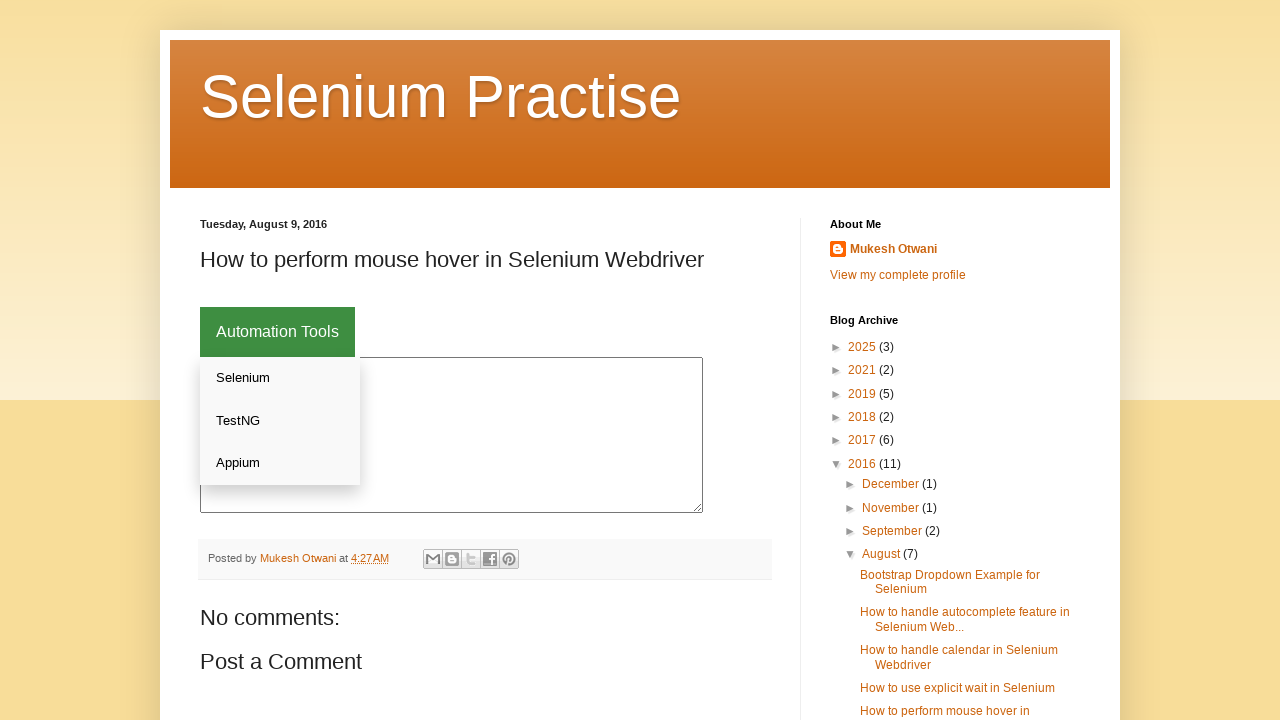

Located dropdown content links
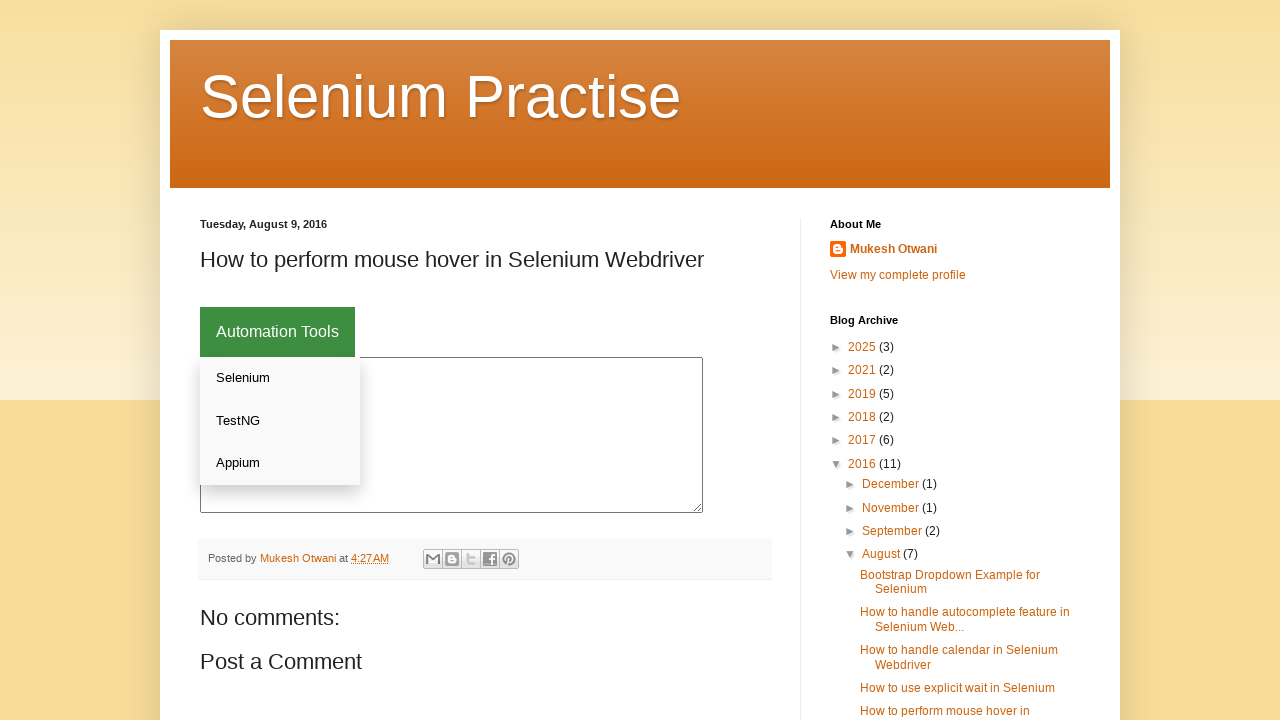

Verified first dropdown link is visible
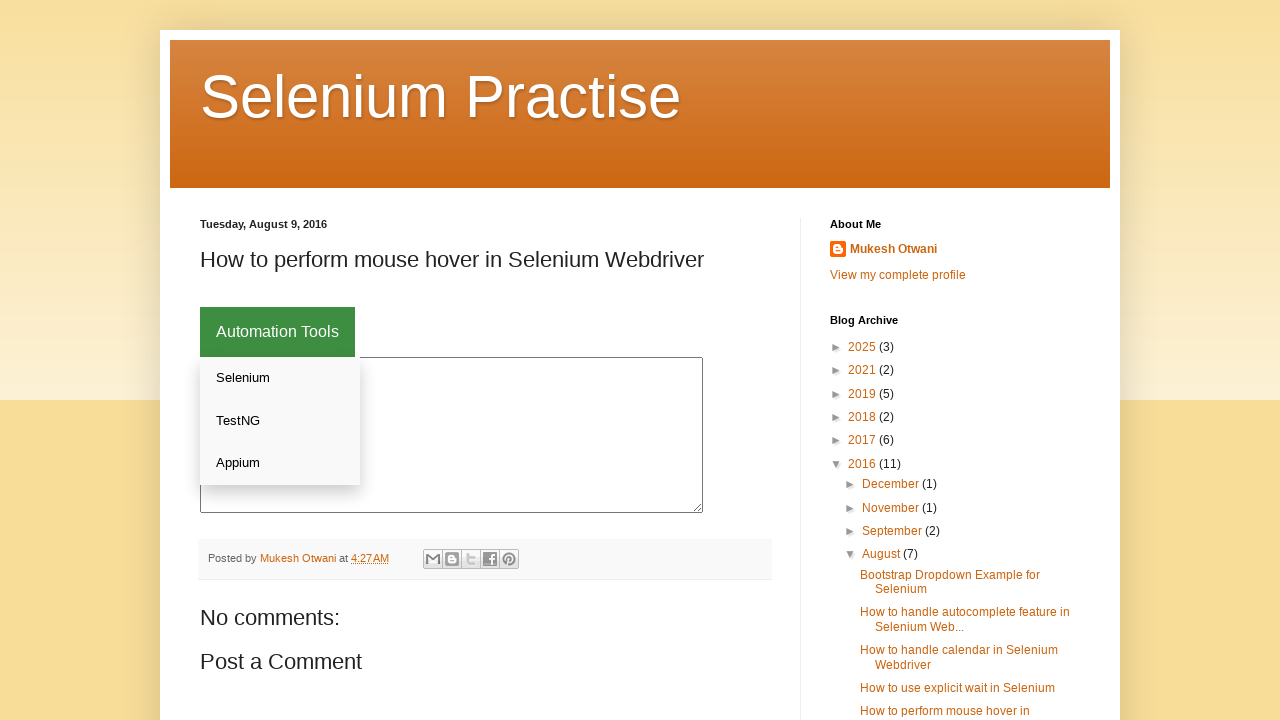

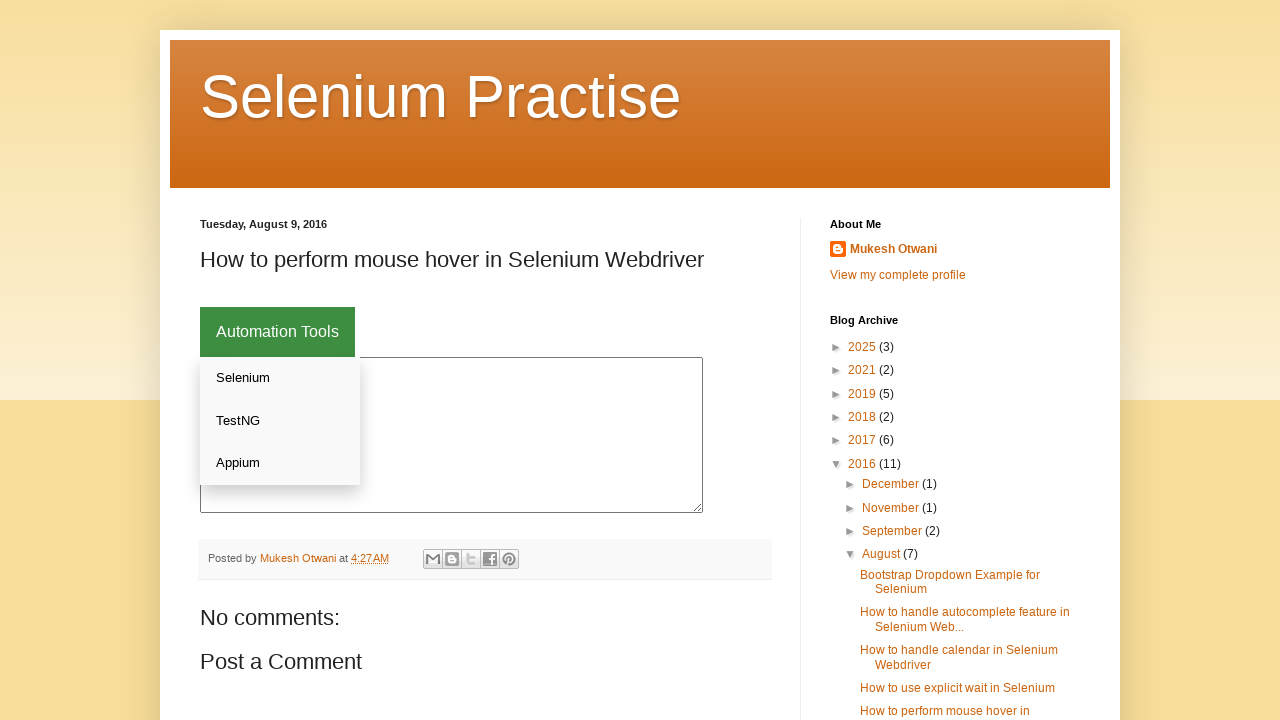